Tests the "Get started" link on the Playwright documentation homepage by clicking it and verifying the Installation heading appears

Starting URL: https://playwright.dev/

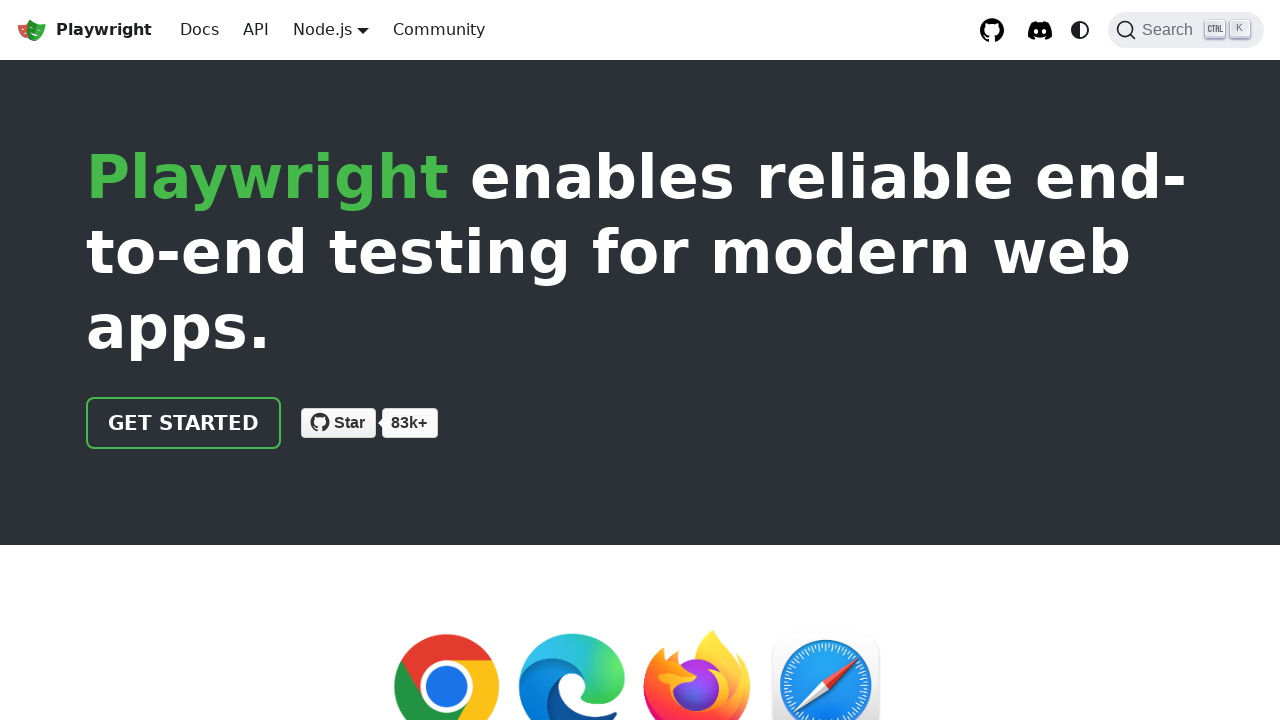

Navigated to Playwright documentation homepage
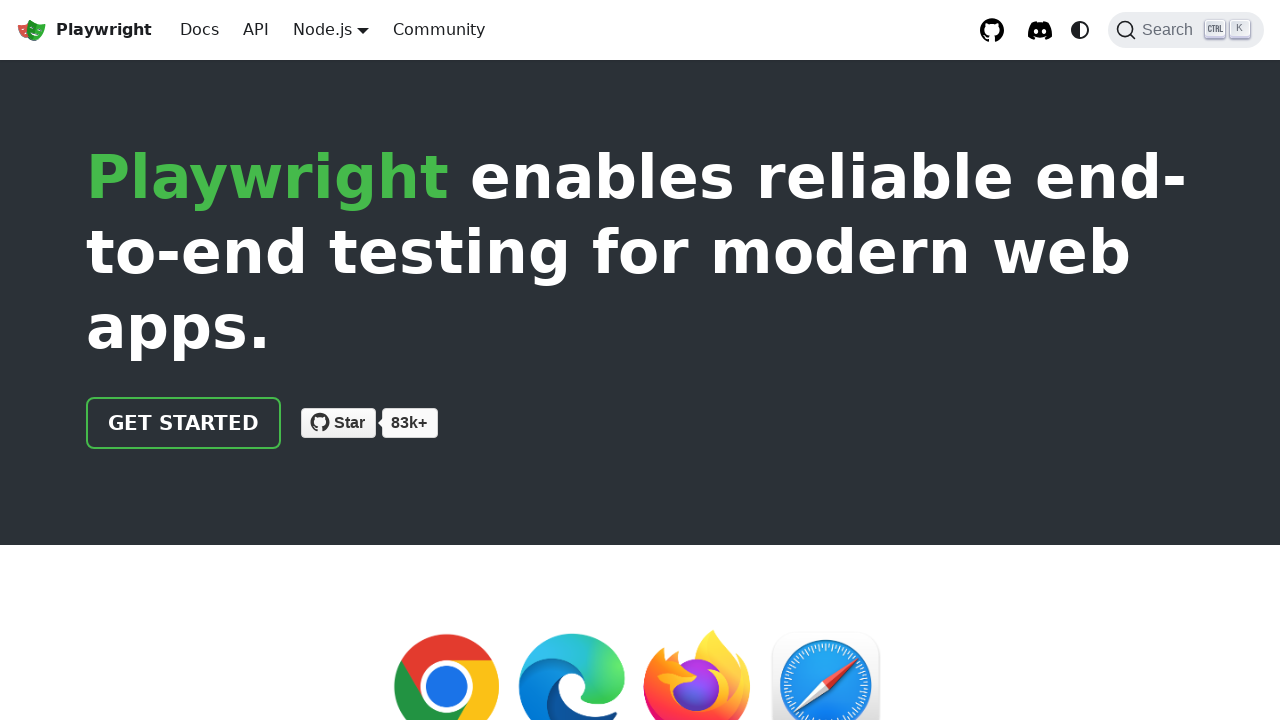

Clicked the 'Get started' link at (184, 423) on internal:role=link[name="Get started"i]
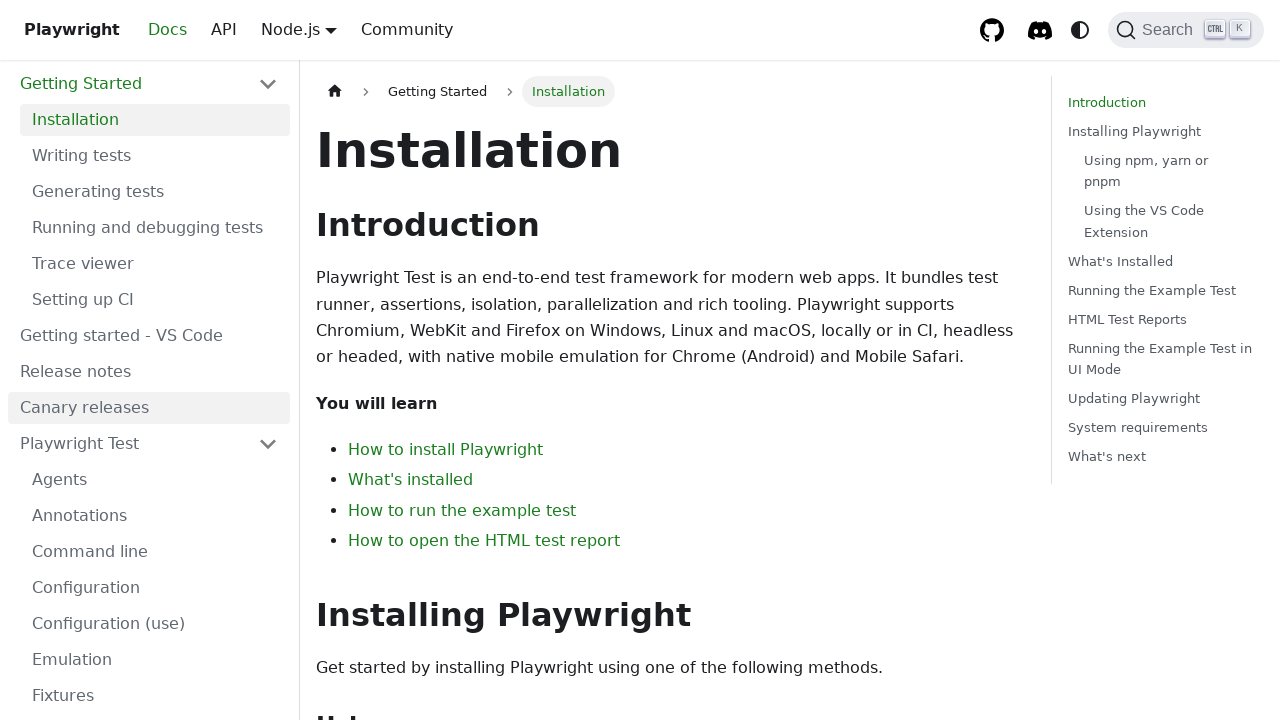

Installation heading appeared on page
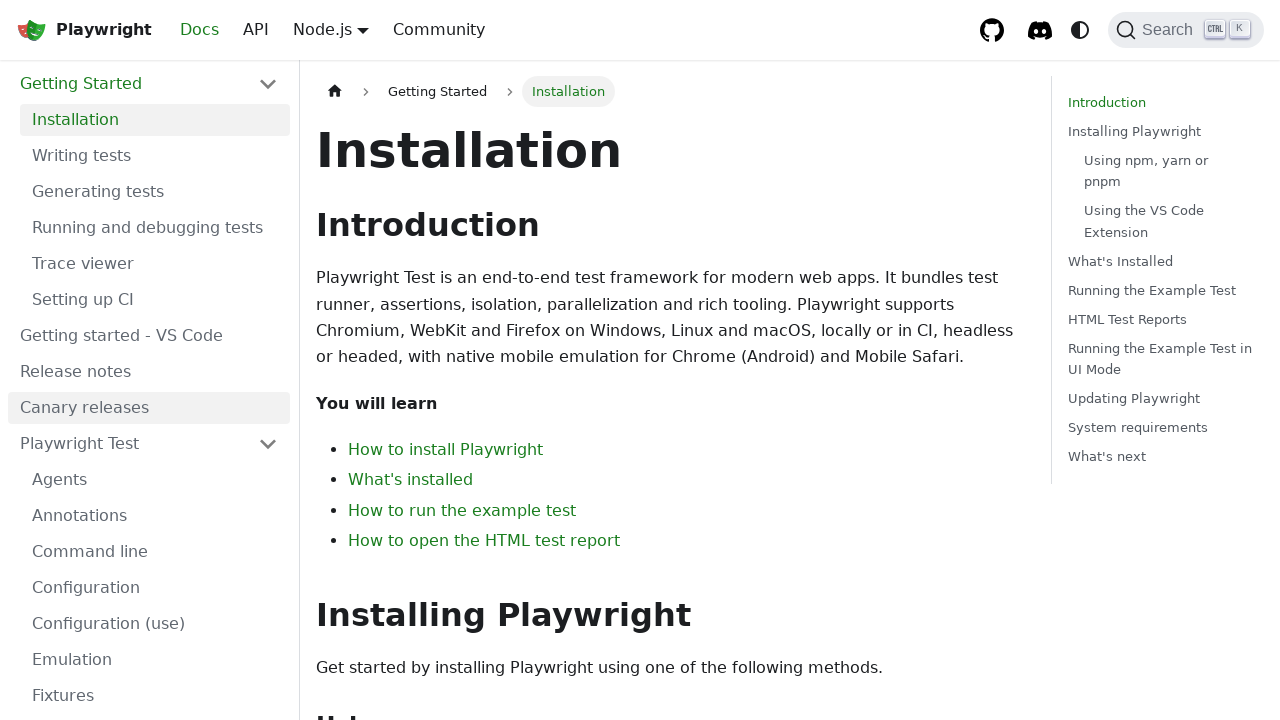

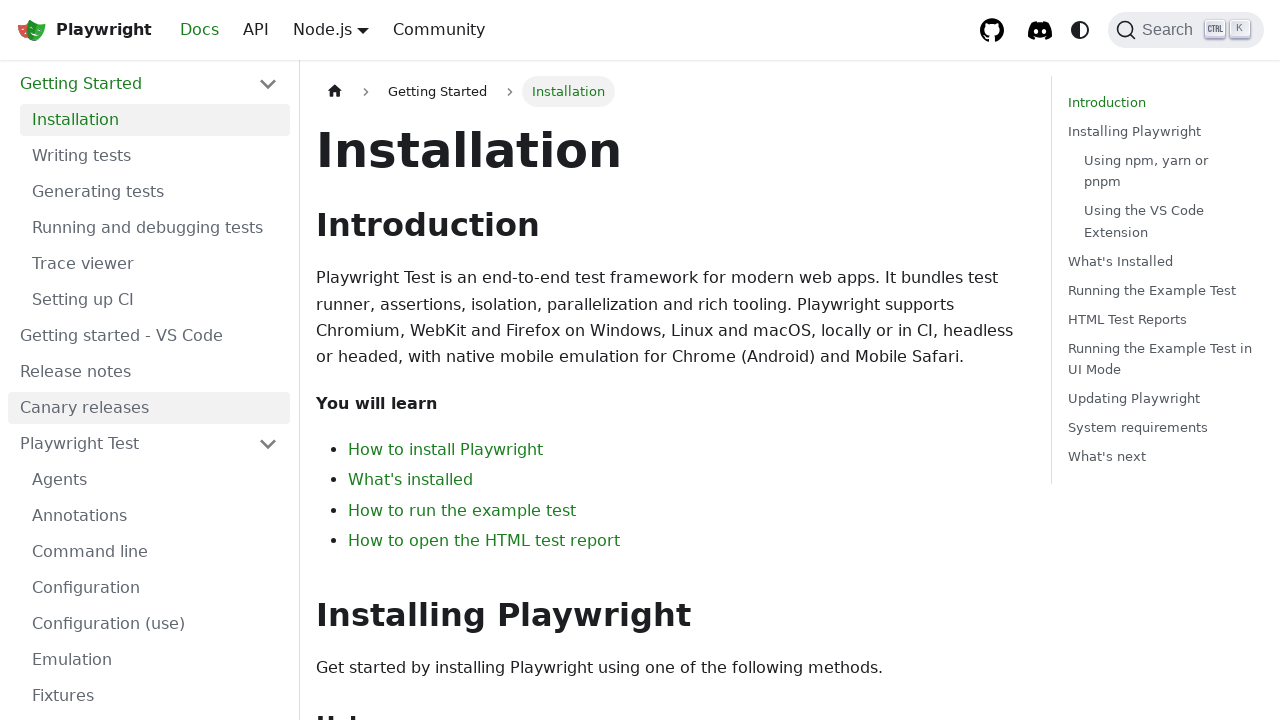